Tests file download functionality on demoqa.com by navigating to the Upload and Download section and clicking the download button

Starting URL: https://demoqa.com/elements

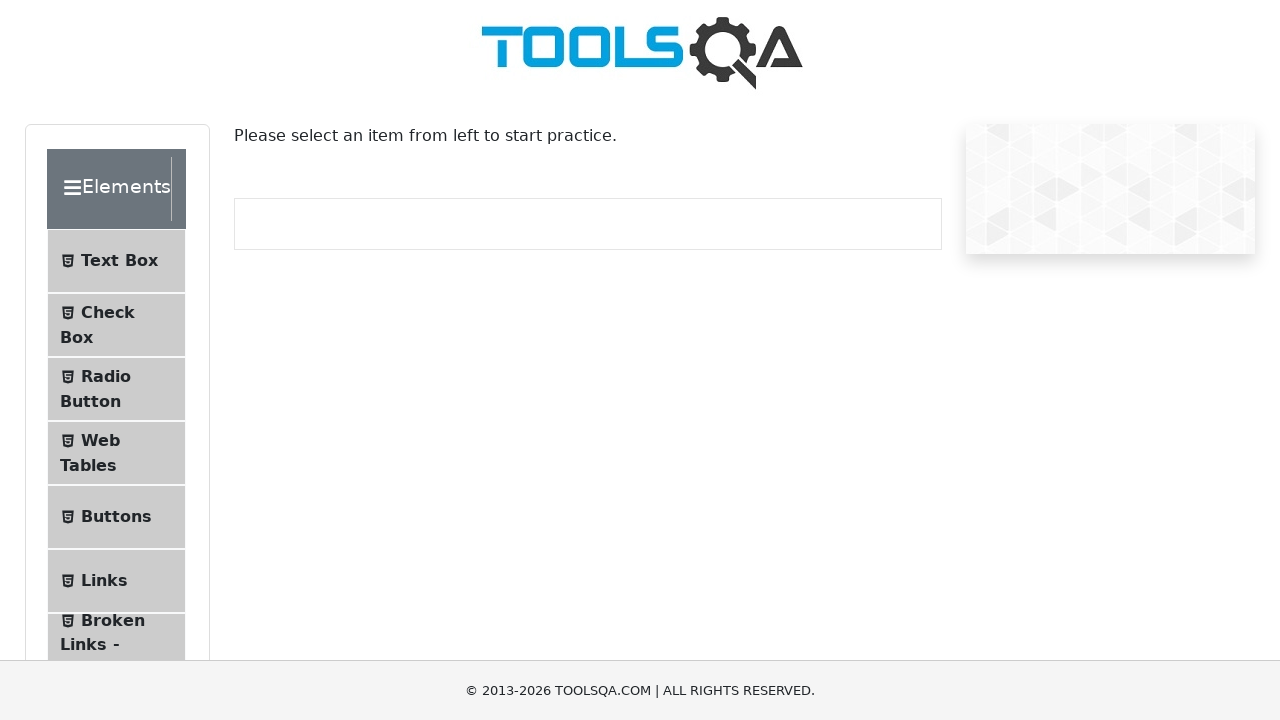

Waited for Upload and Download menu item to be visible
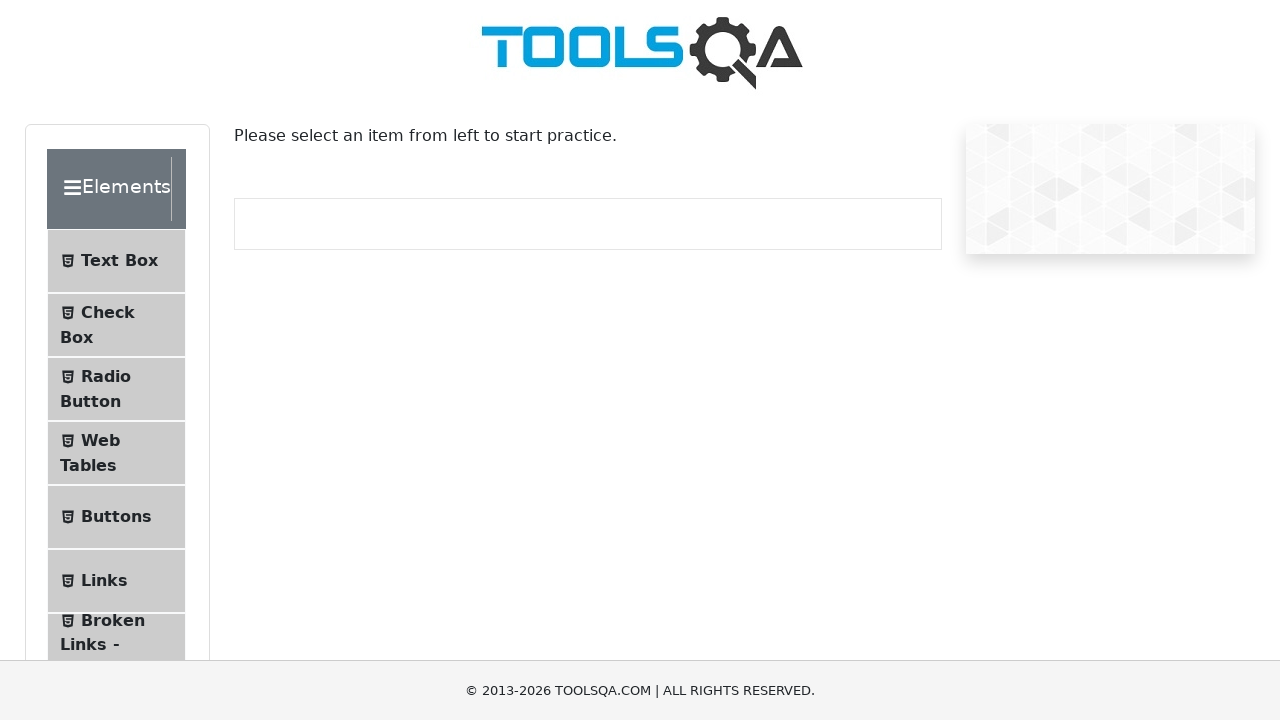

Clicked on Upload and Download menu item at (116, 360) on #item-7
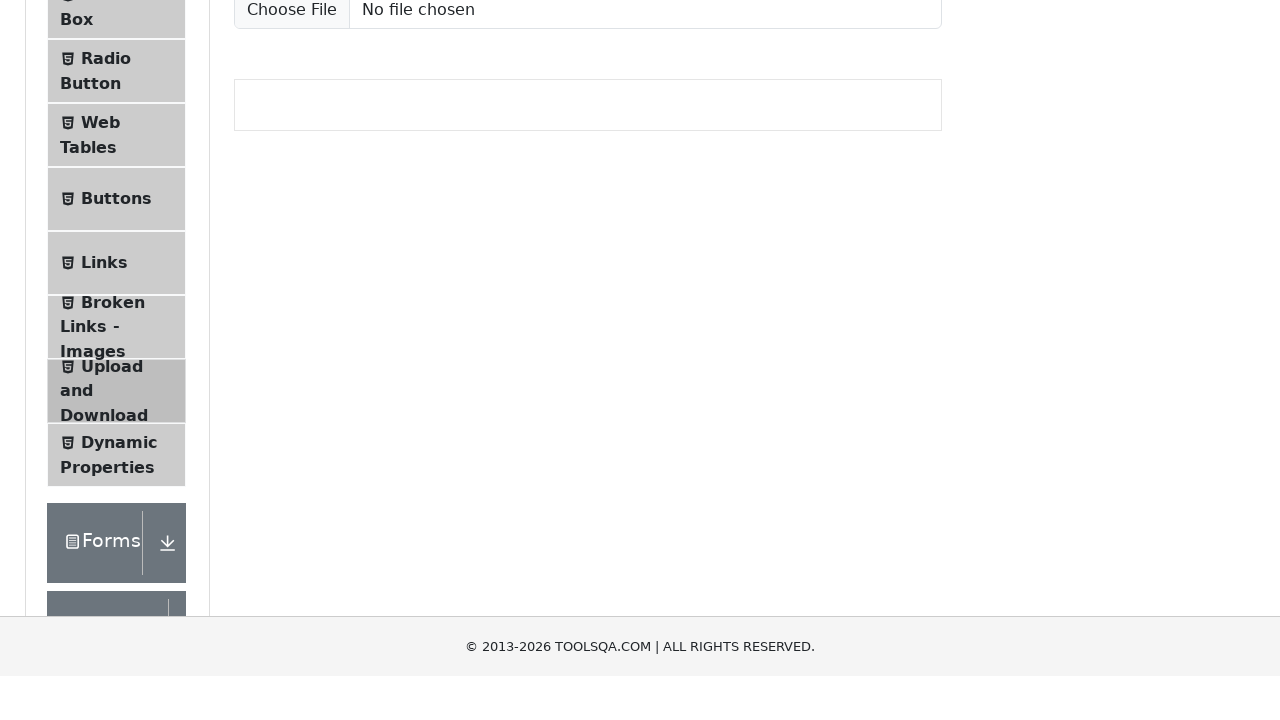

Waited for download button to be visible
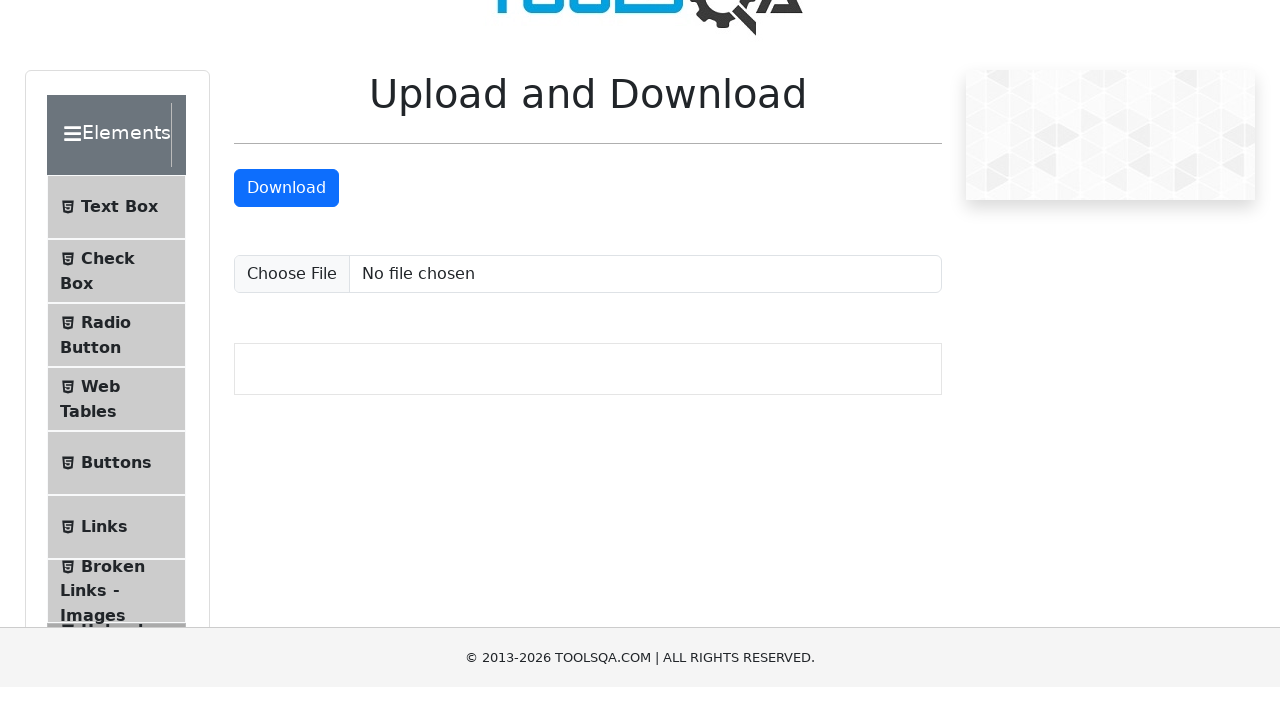

Clicked download button to initiate file download at (286, 221) on #downloadButton
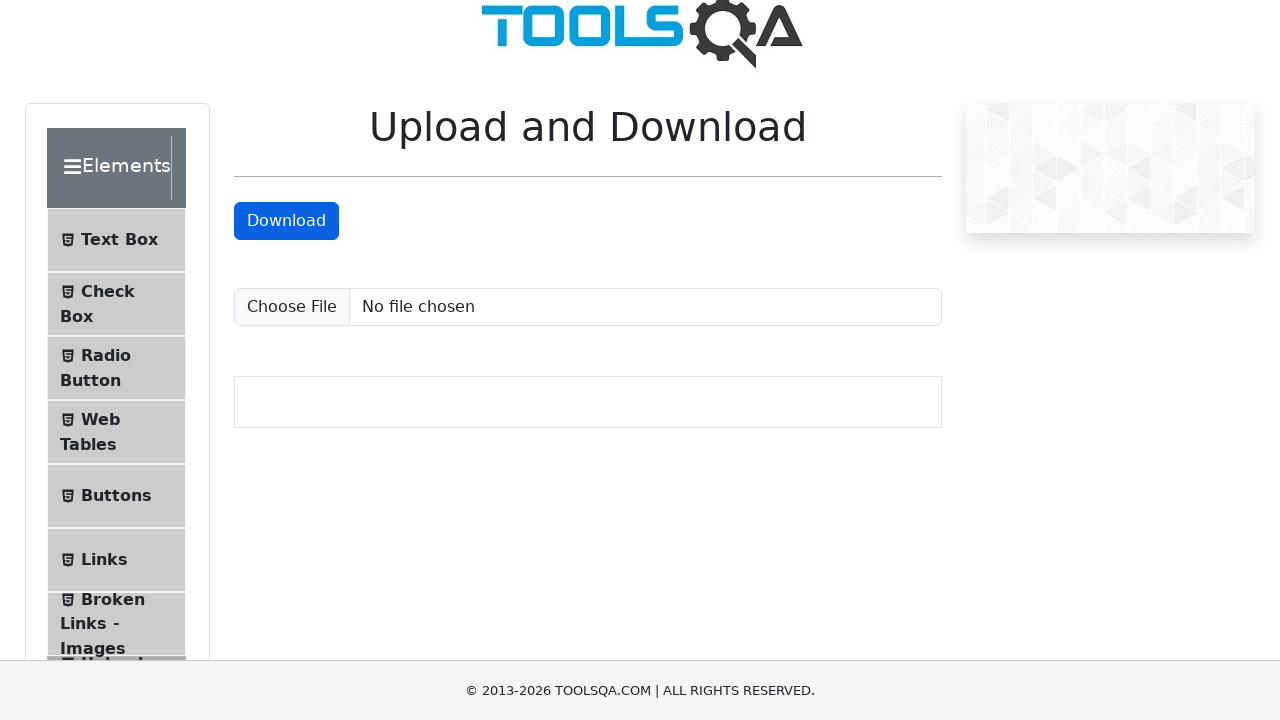

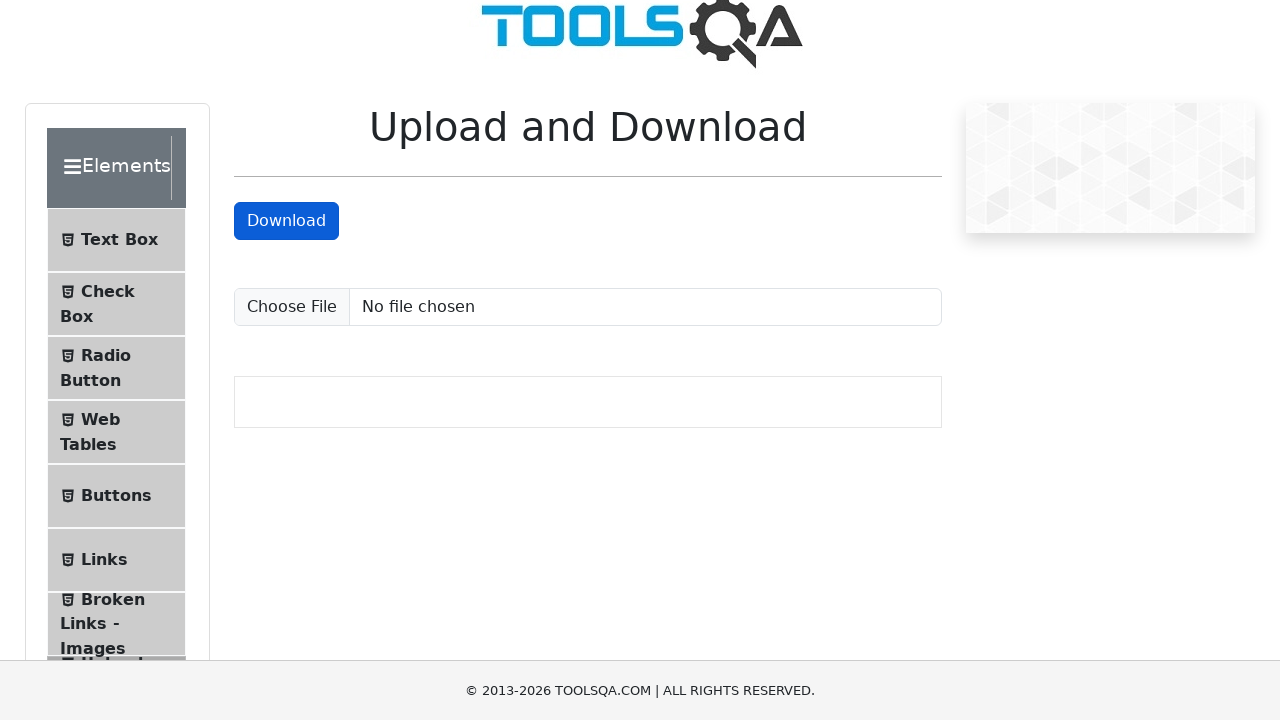